Tests opening a new browser tab functionality by clicking a button, switching between tabs, and verifying tab switching works correctly

Starting URL: https://www.encodedna.com/javascript/demo/open-new-window-using-javascript-method.htm

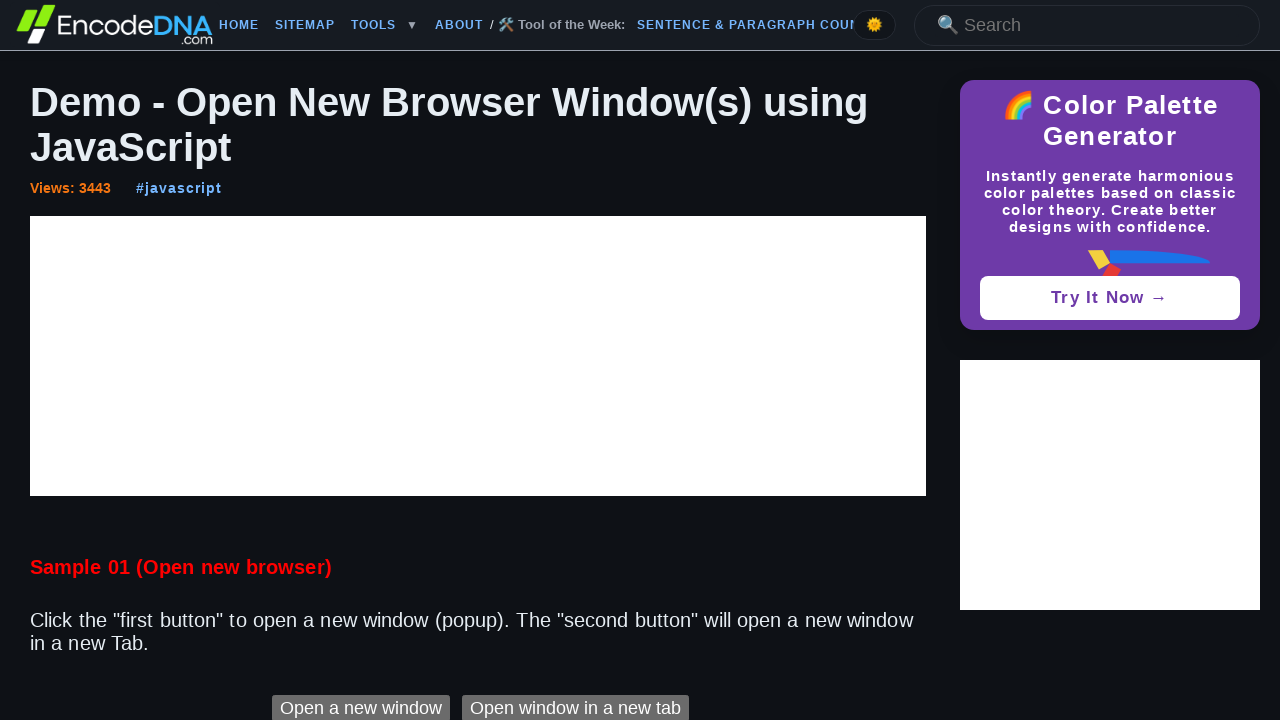

Clicked button to open new tab at (575, 706) on #content > div.post > p:nth-child(4) > input[type=button]:nth-child(2)
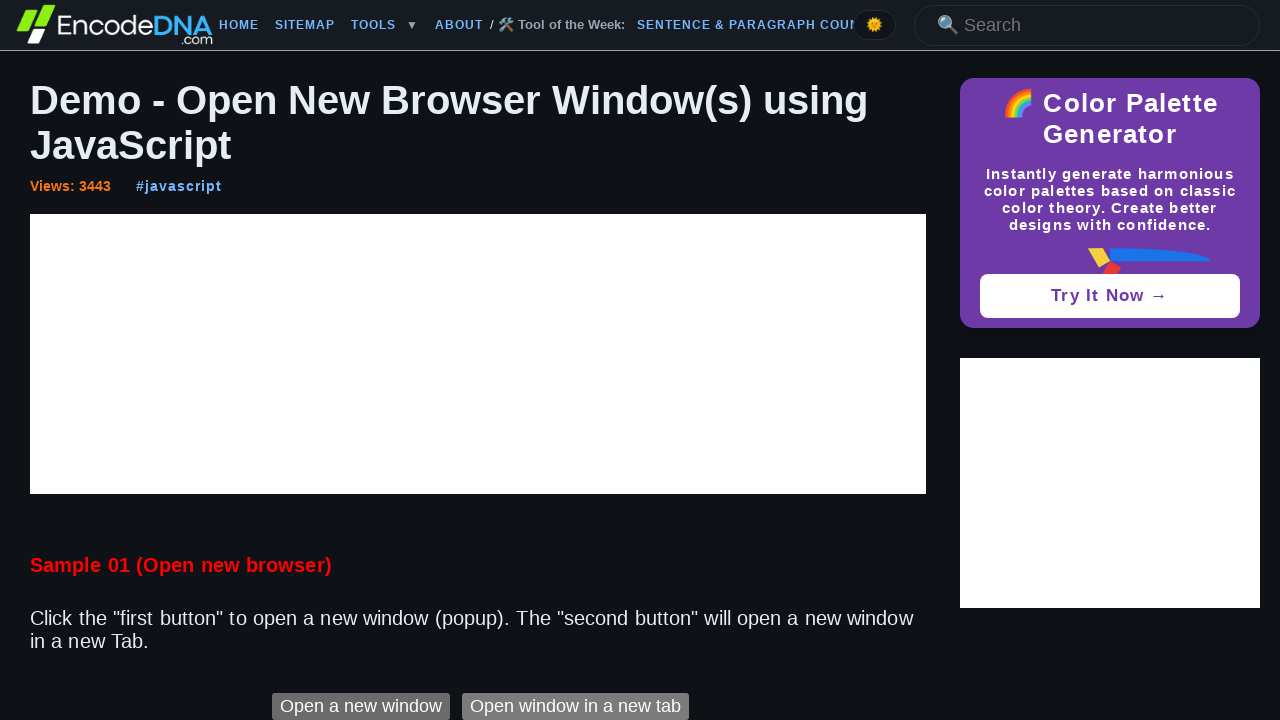

New tab opened and event received
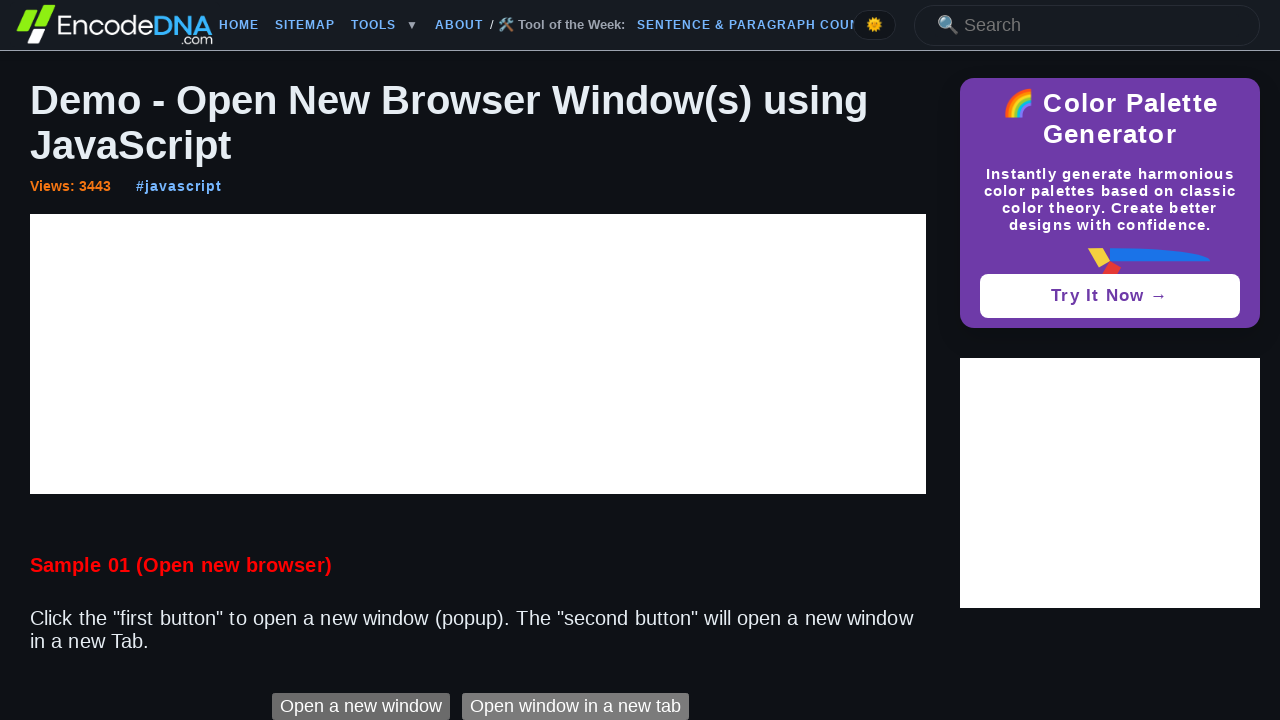

Retrieved all open tabs from context
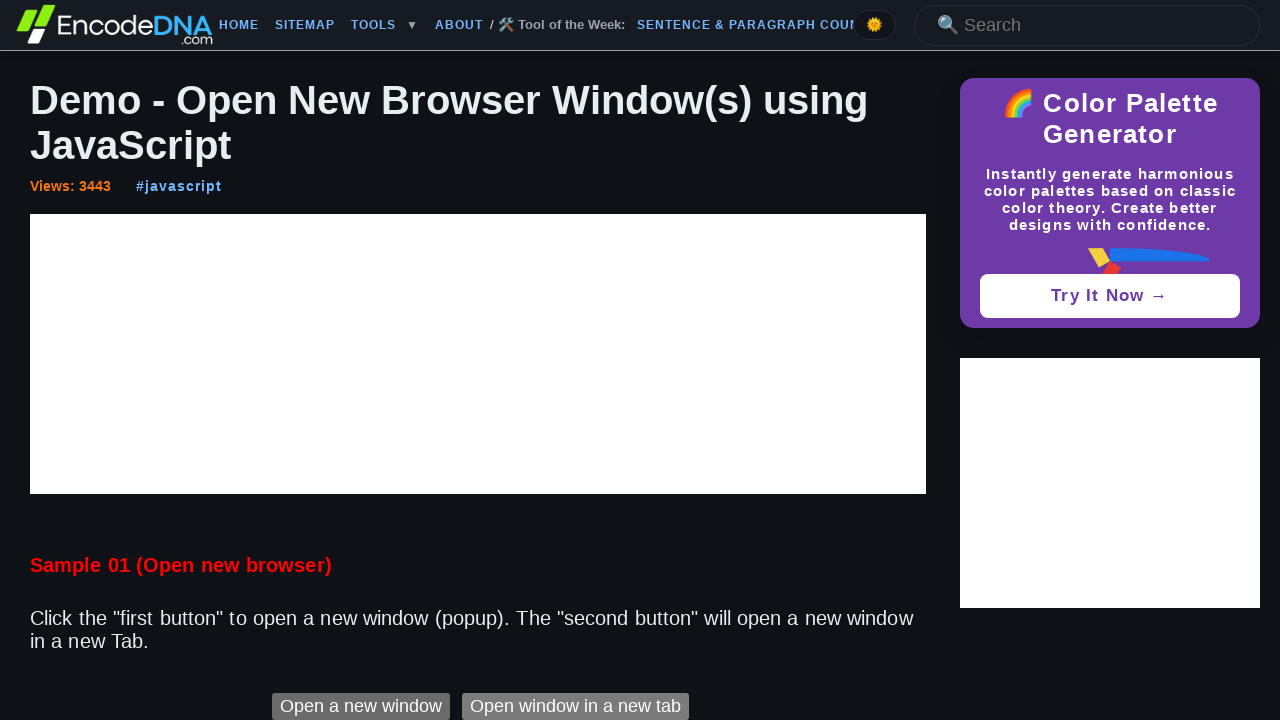

Switched to new tab (index 1)
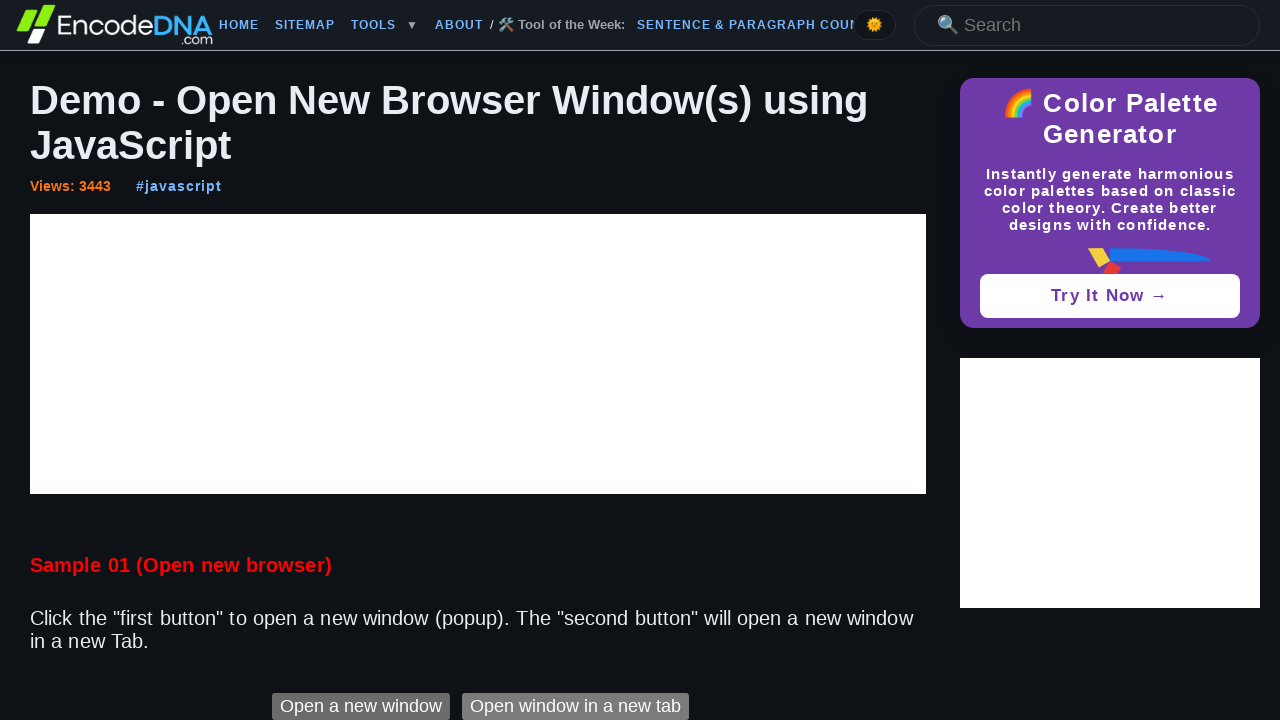

Retrieved and printed new tab title: Open a New Window in a New Browser Tab using JavaScript window.open() - Demo
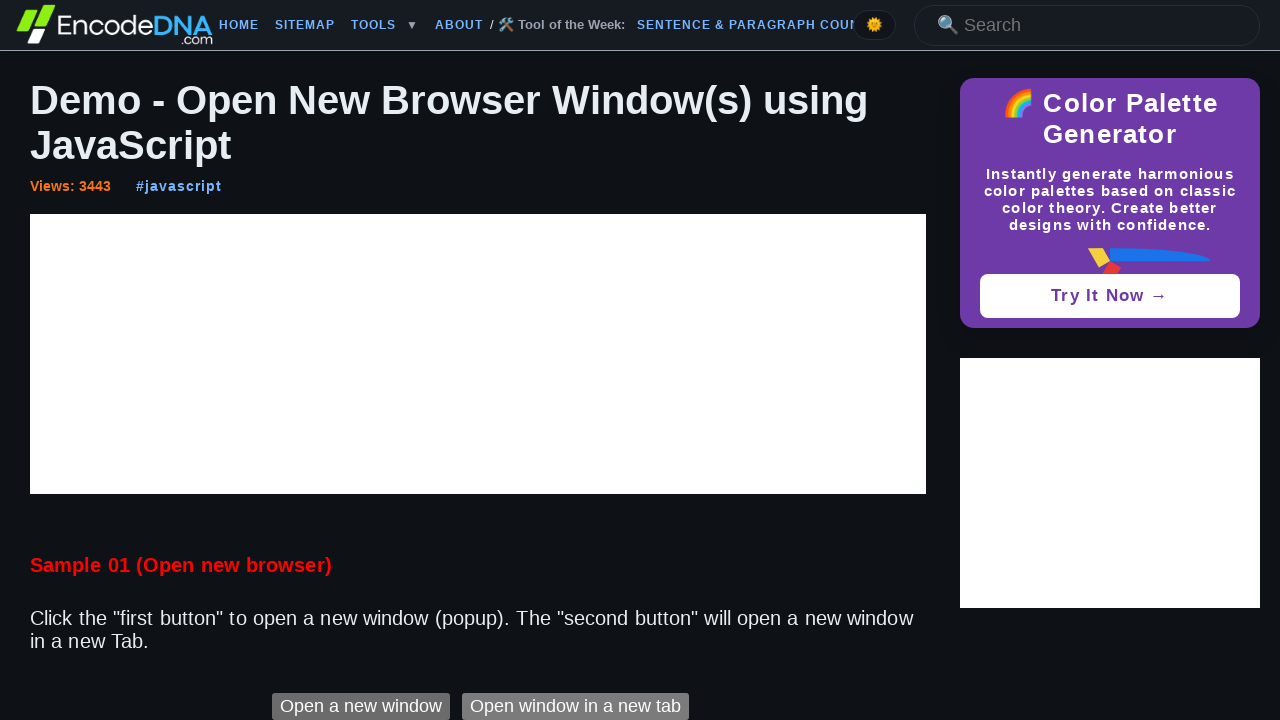

Switched back to original tab (index 0)
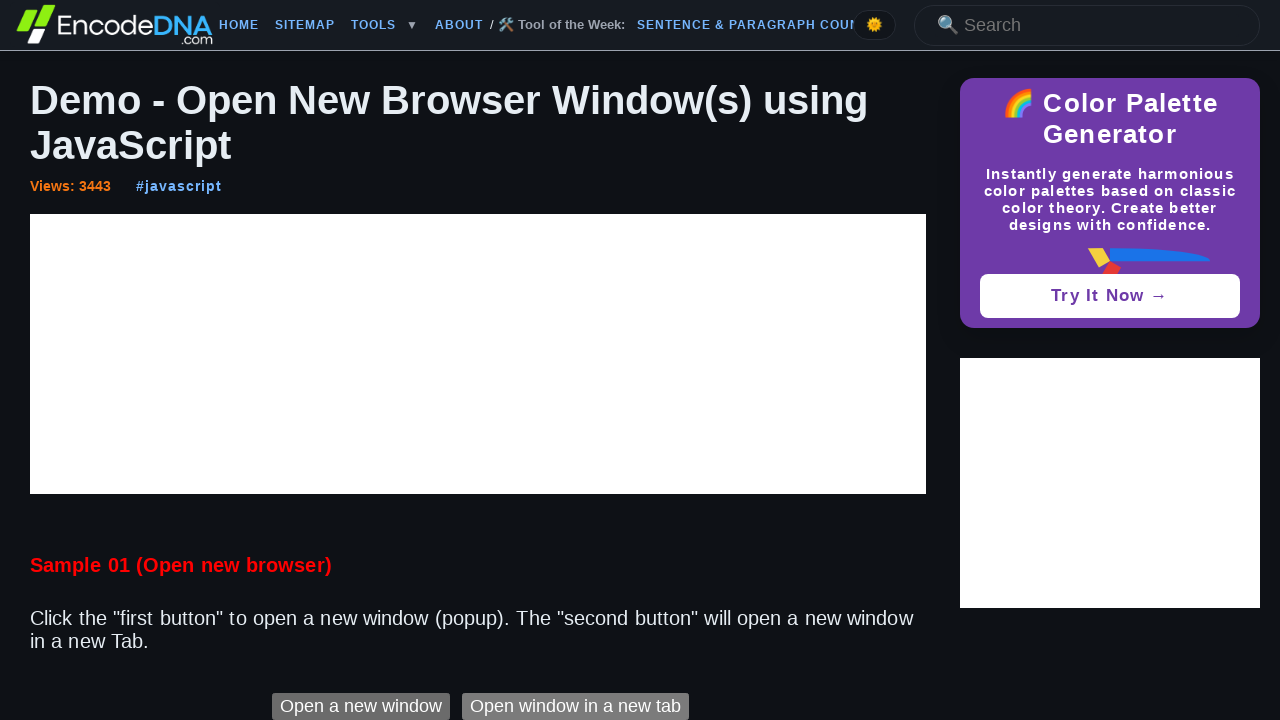

Retrieved and printed original tab title: Open a New Browser Window using JavaScript - Demo
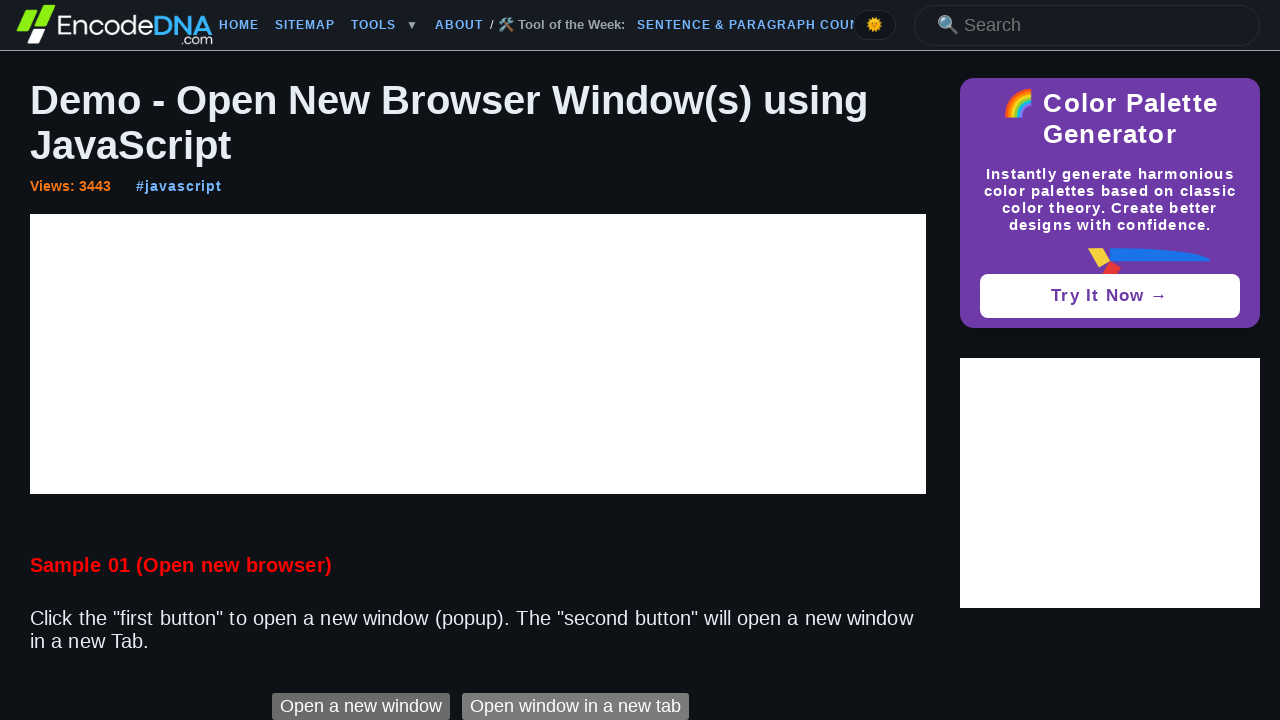

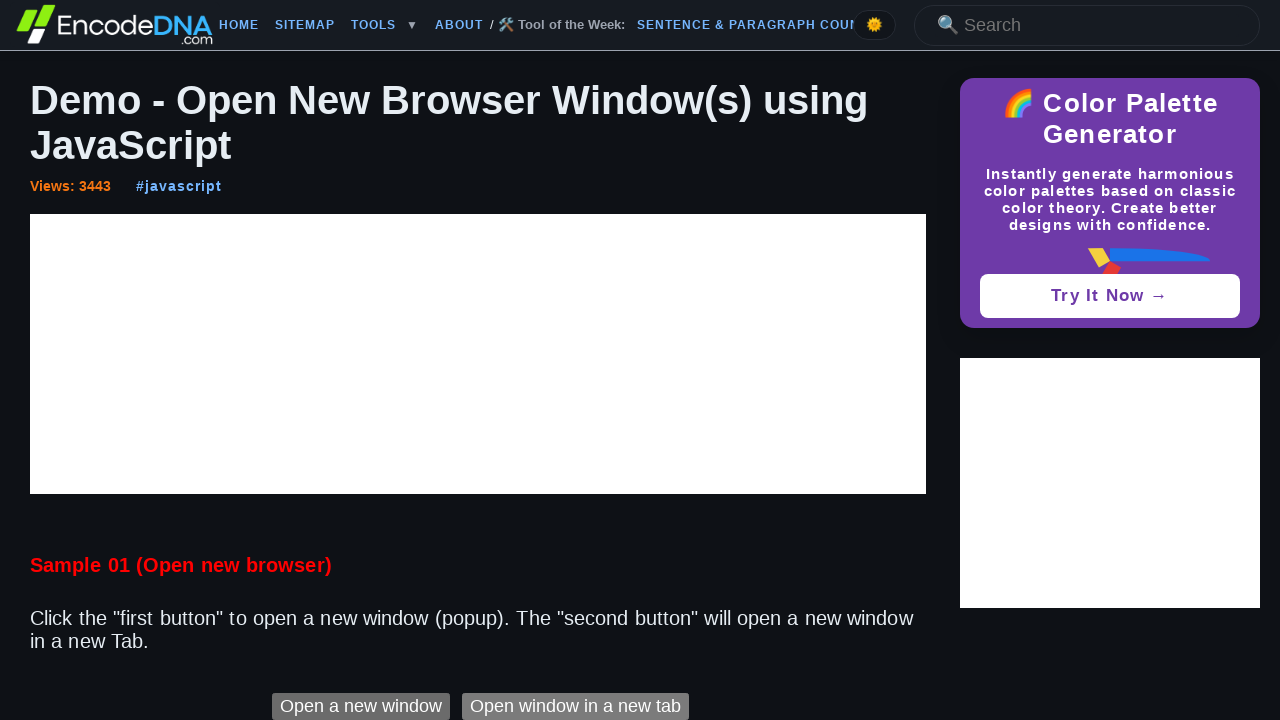